Navigates to thinkjubilee.com website, retrieves page information, then performs browser forward and back navigation actions

Starting URL: https://thinkjubilee.com

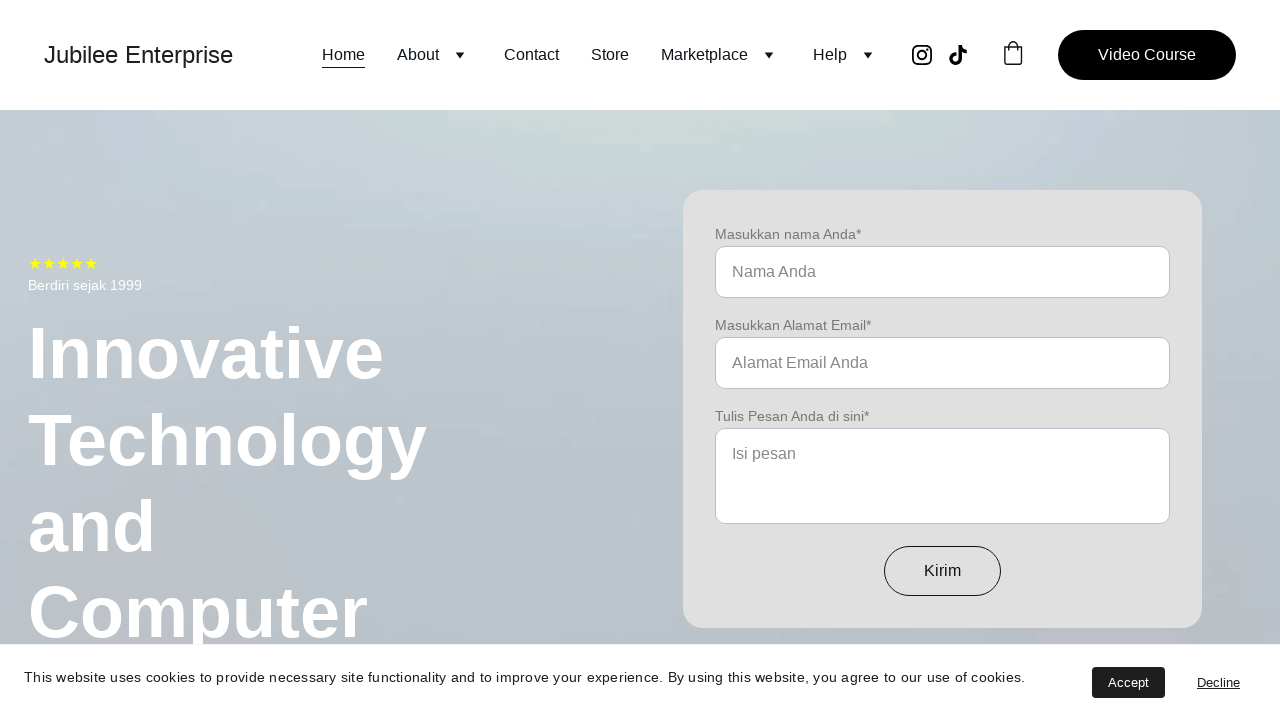

Attempted to navigate forward in browser history
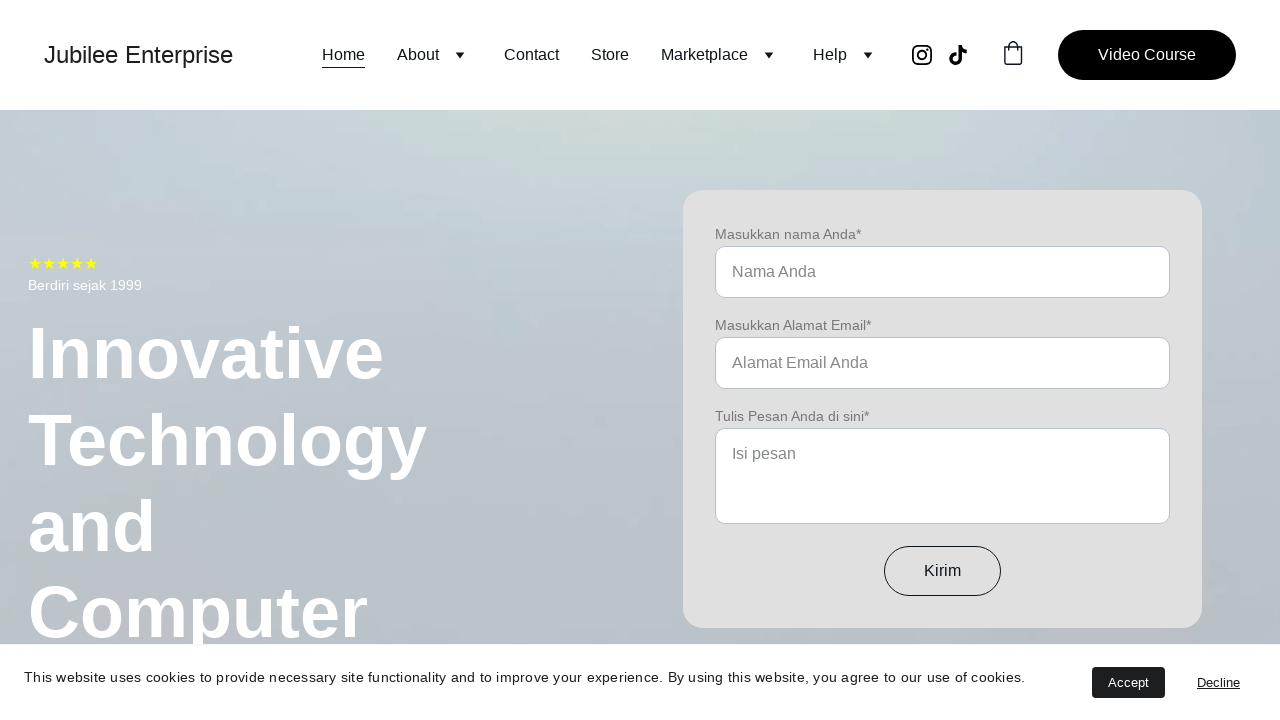

Navigated back in browser history
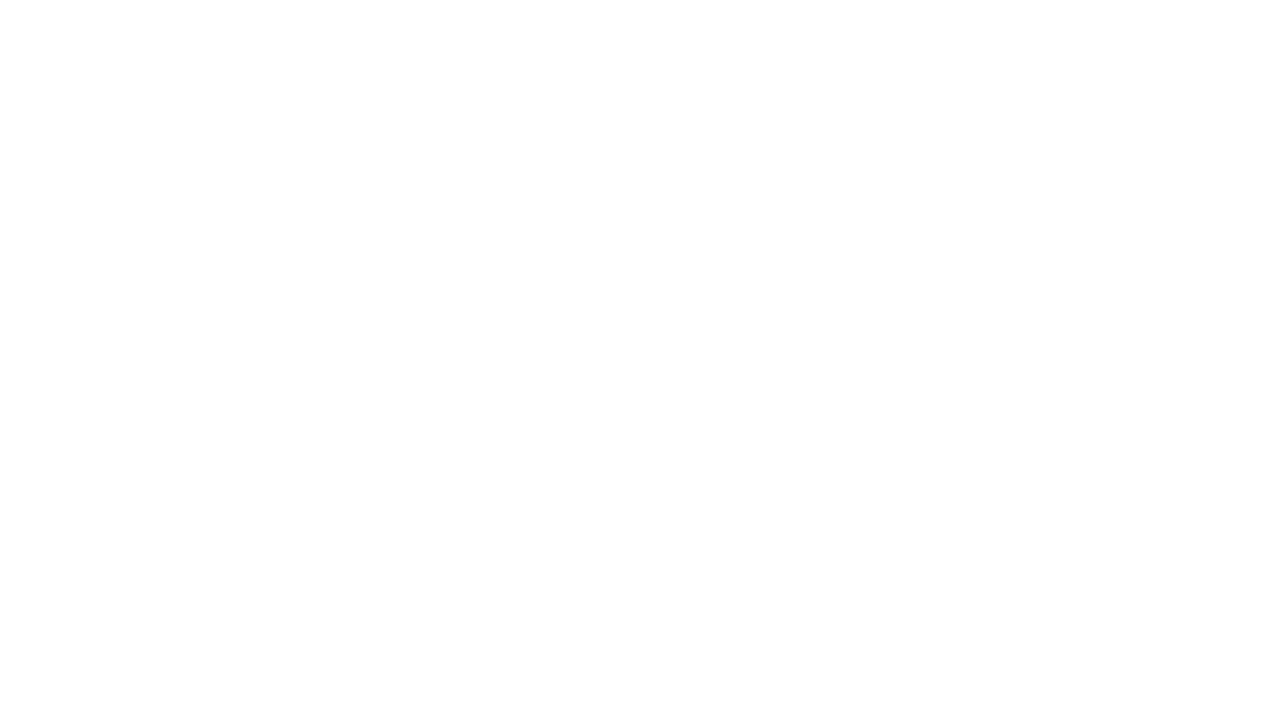

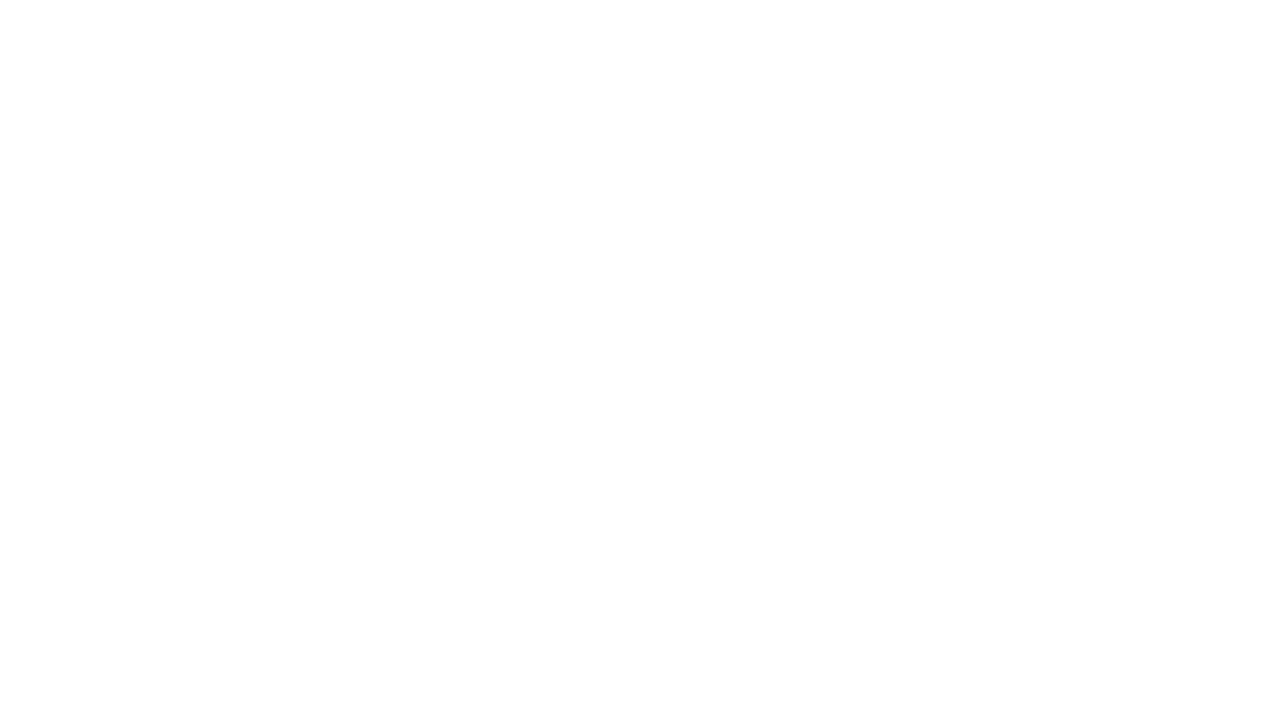